Demonstrates JavaScript execution by scrolling the page and a table element, then verifying table data is accessible

Starting URL: https://www.rahulshettyacademy.com/AutomationPractice/

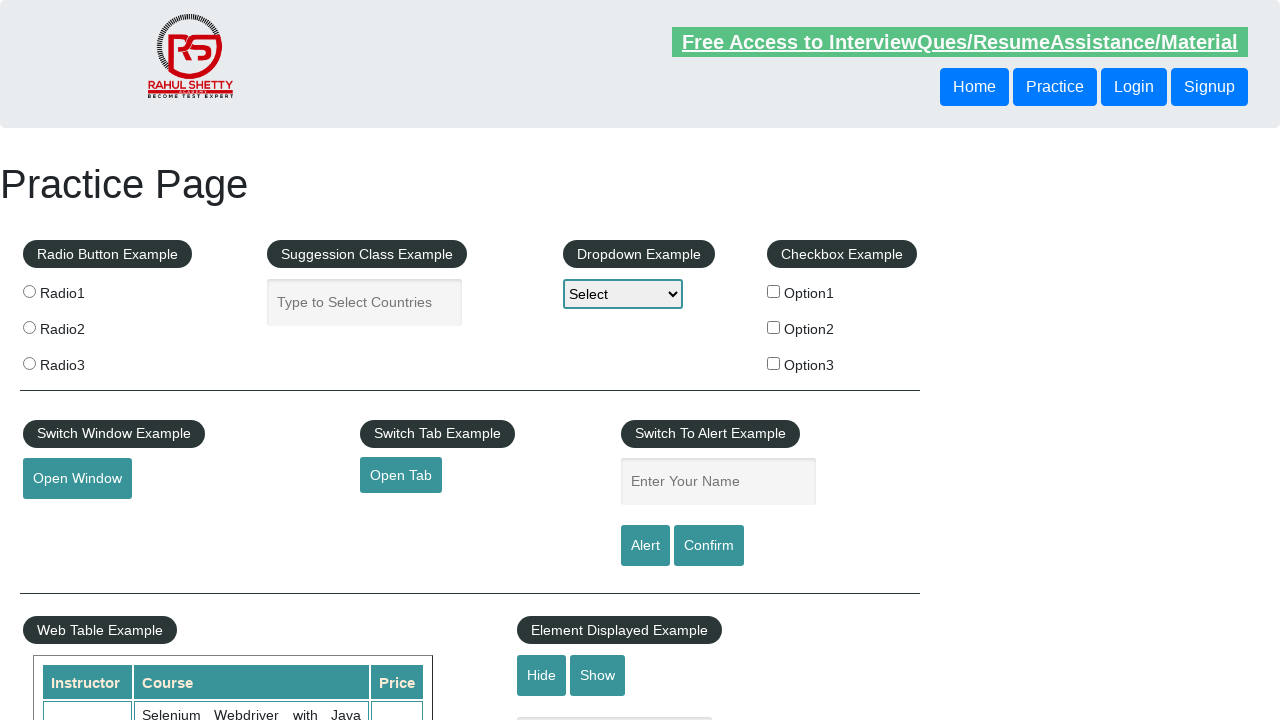

Scrolled page down by 500 pixels using JavaScript
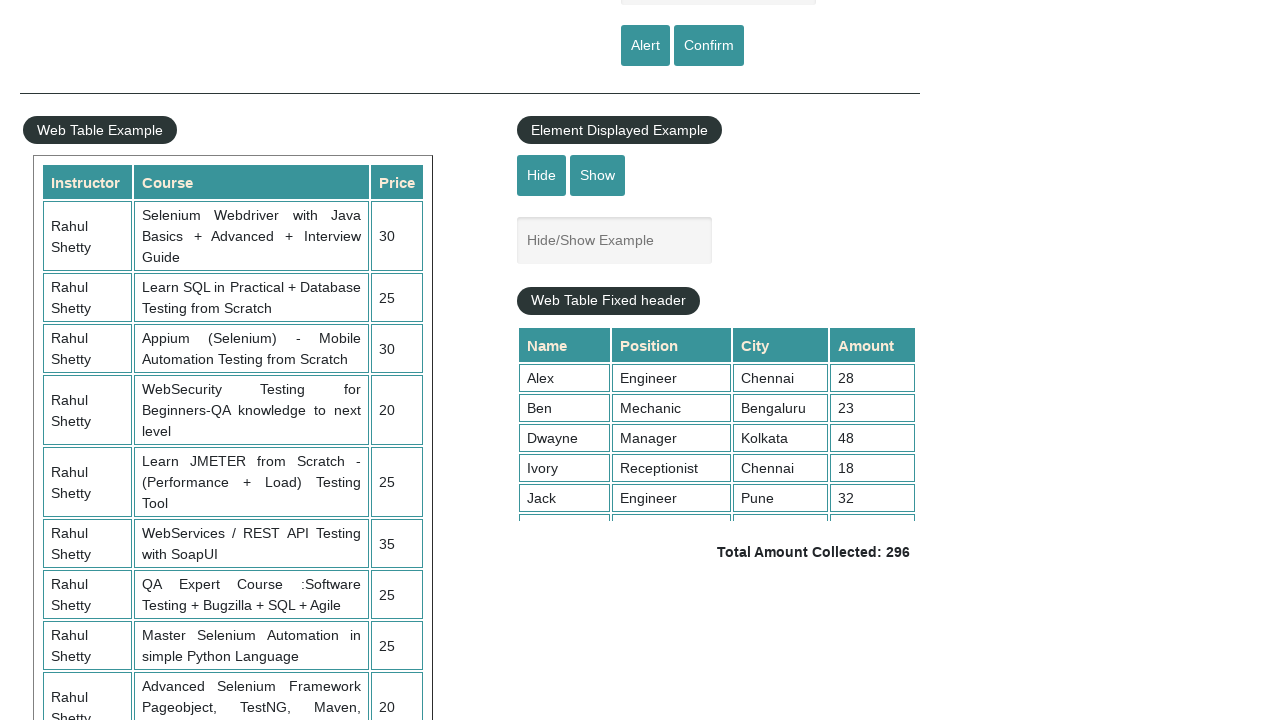

Waited 2 seconds for scroll animation to complete
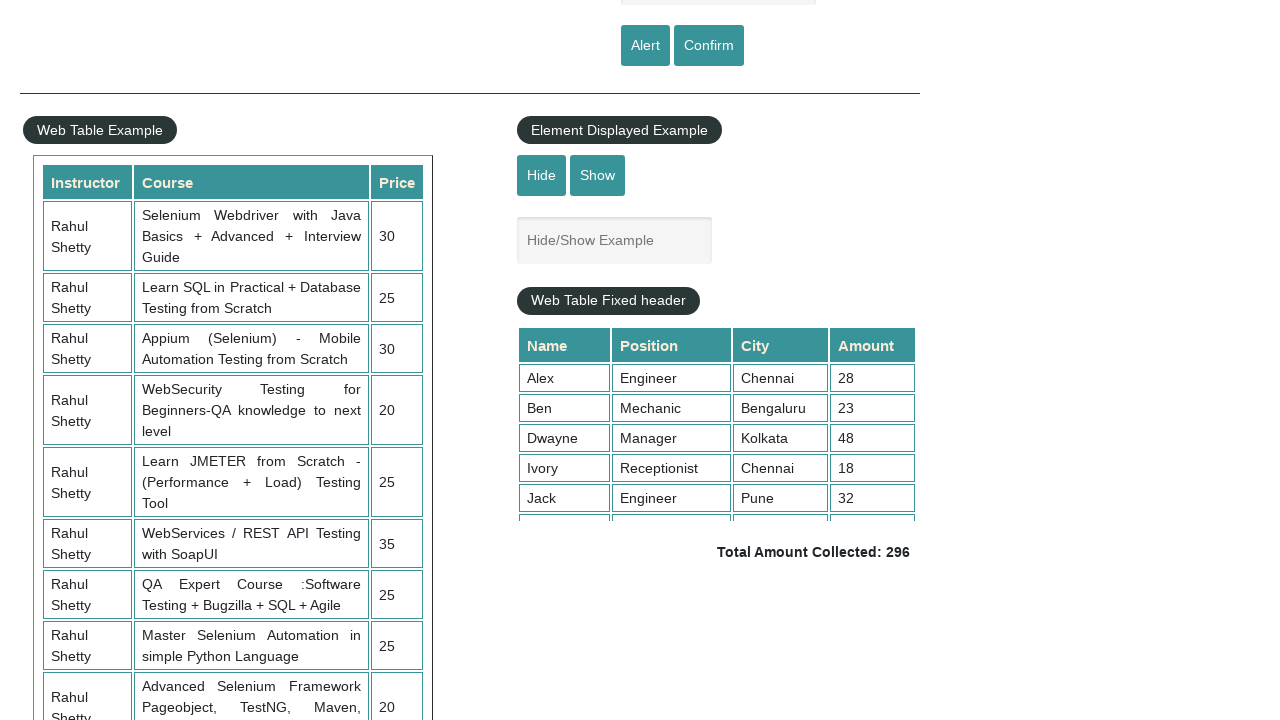

Scrolled table element with class 'tableFixHead' down by 500 pixels
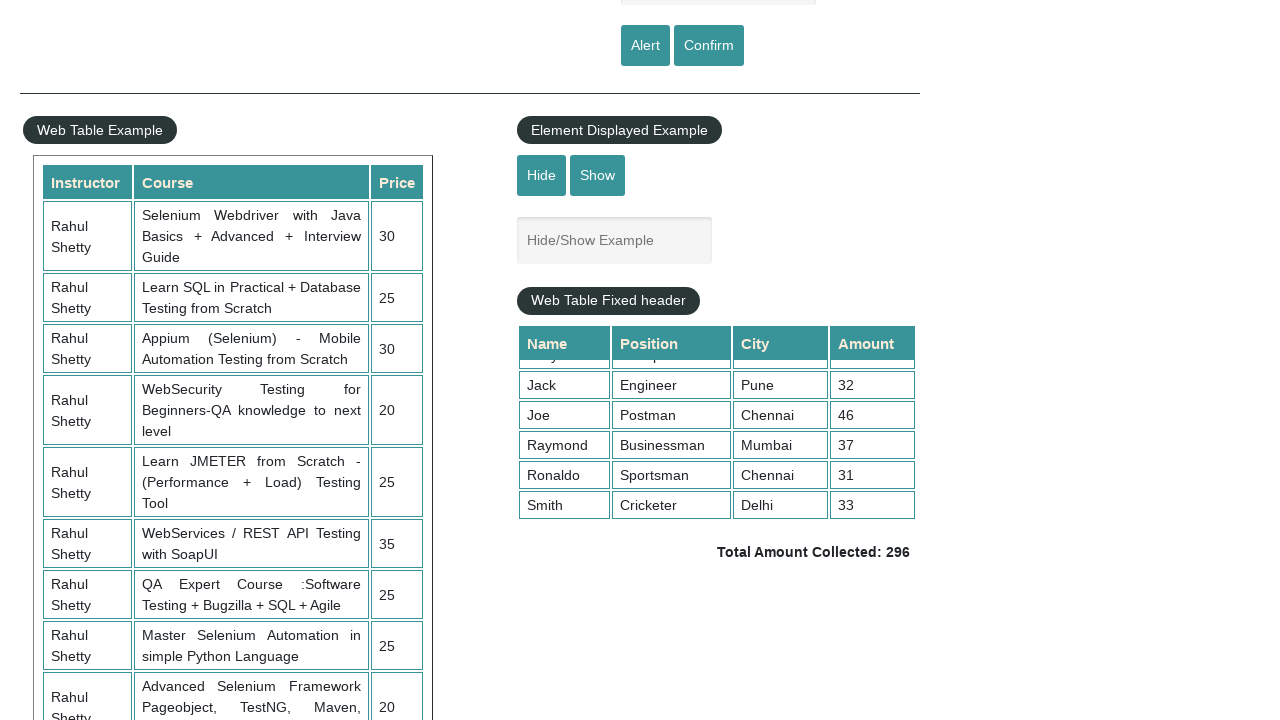

Verified table data is accessible - 4th column cell loaded
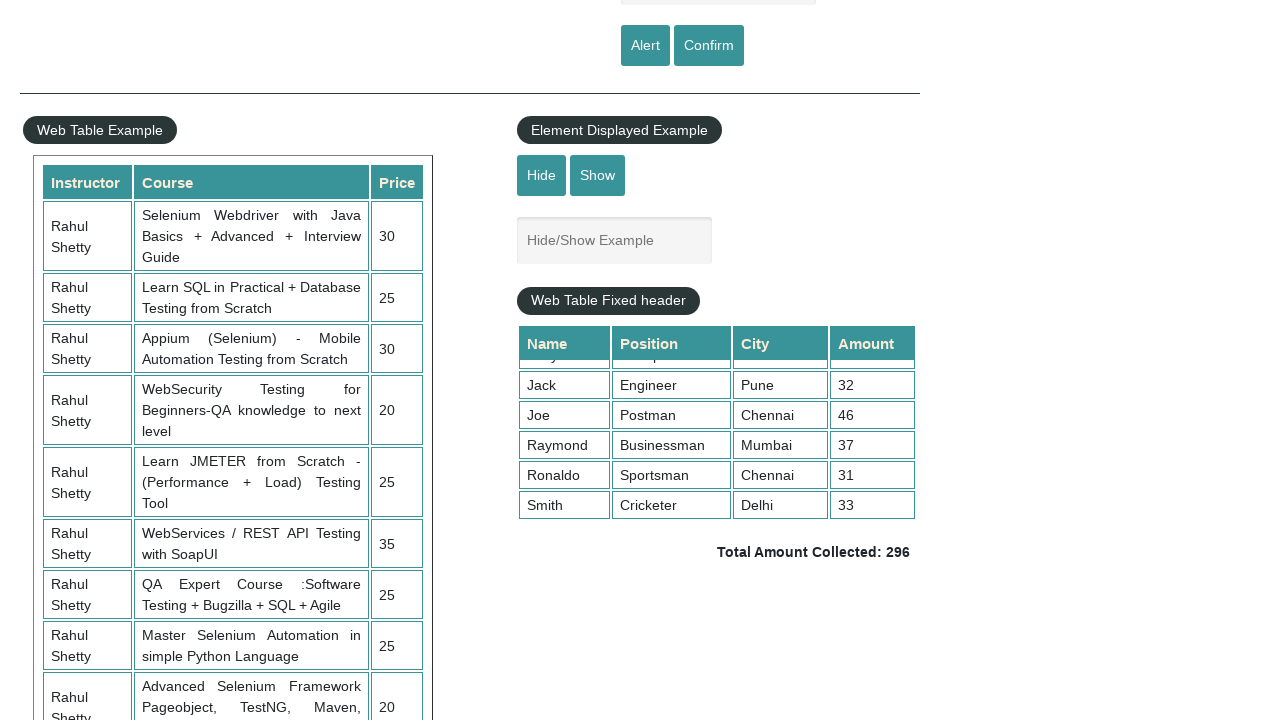

Verified Total Amount Collected element is present on page
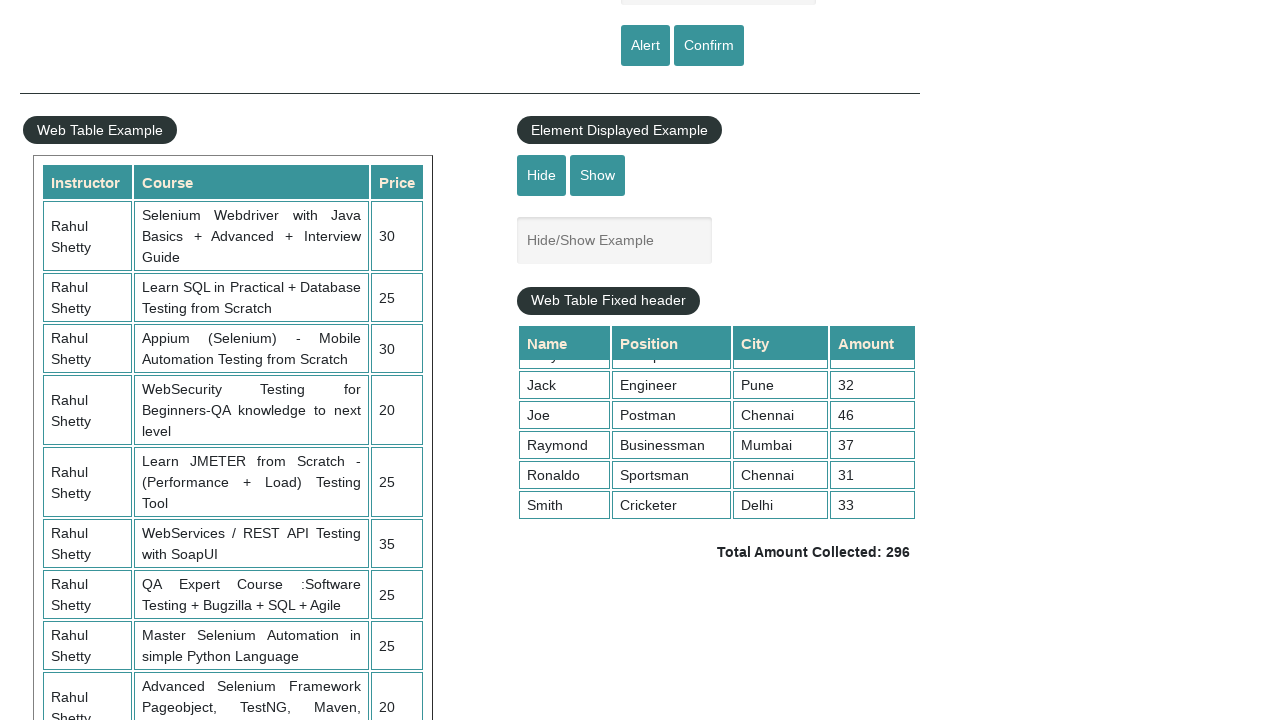

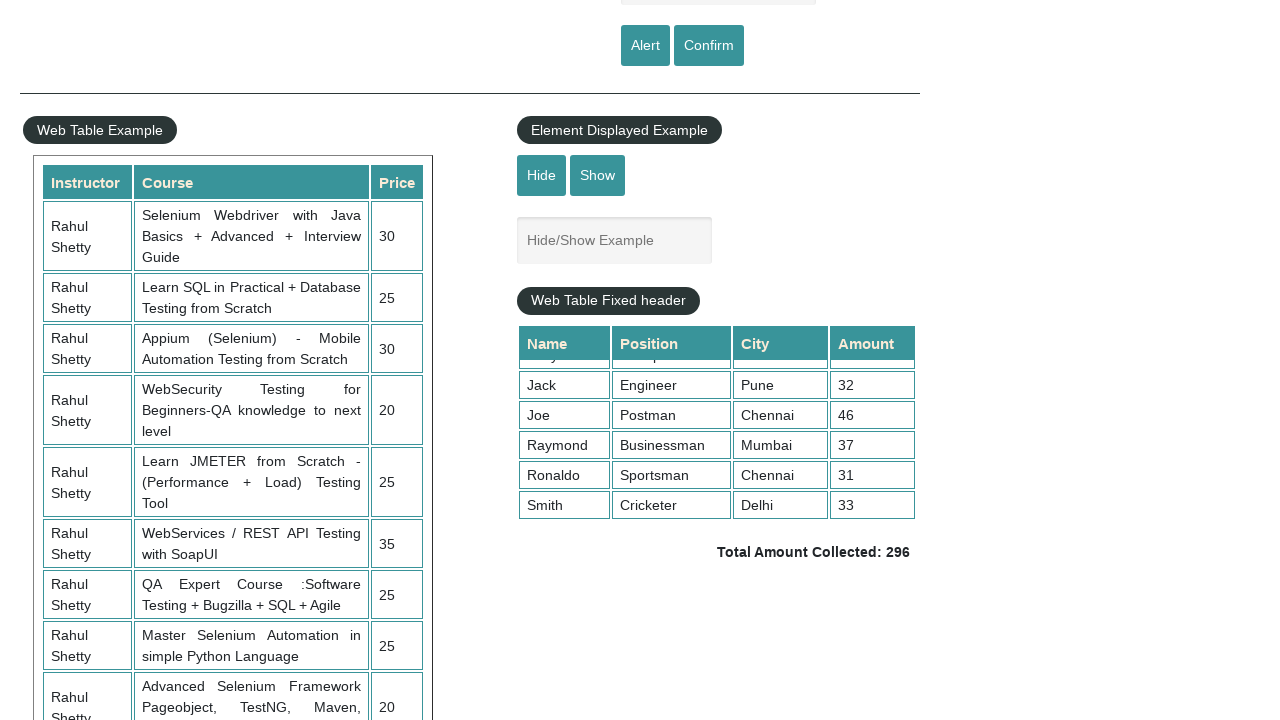